Tests JavaScript alert handling by clicking a button that triggers an alert, waiting for the alert to appear, and accepting it

Starting URL: https://the-internet.herokuapp.com/javascript_alerts

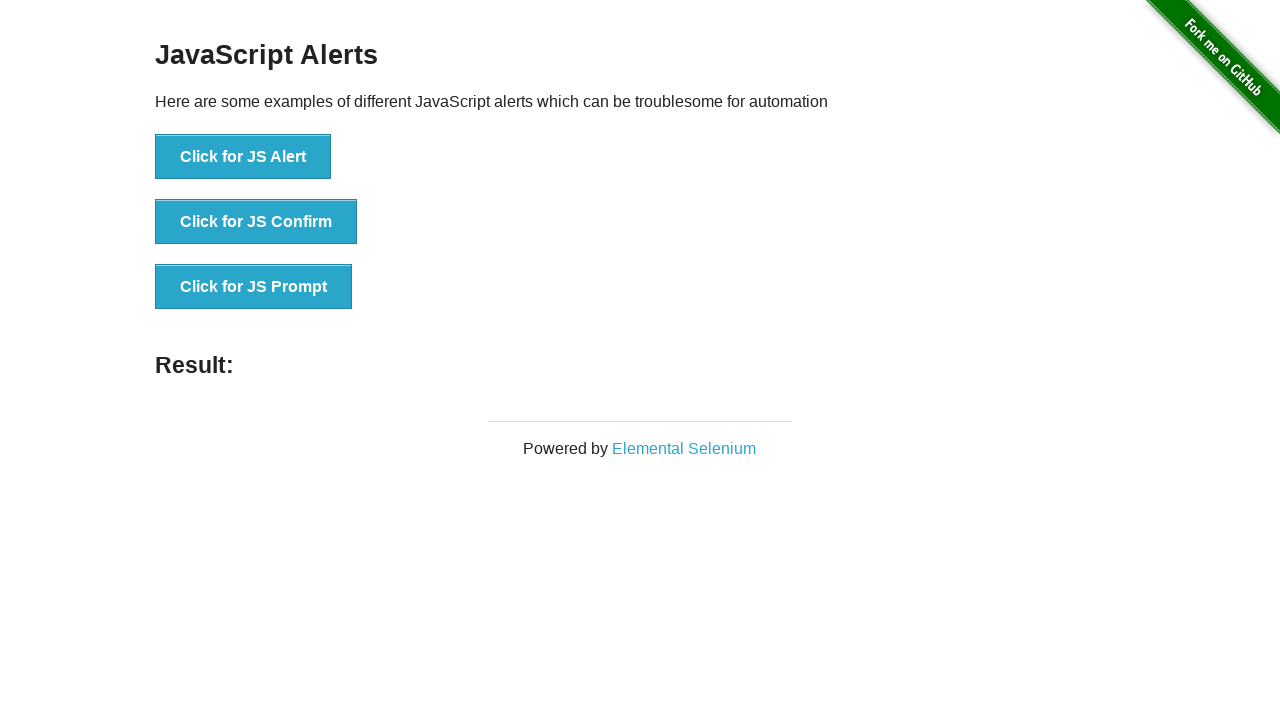

Clicked button to trigger JavaScript alert at (243, 157) on xpath=//button[text()='Click for JS Alert']
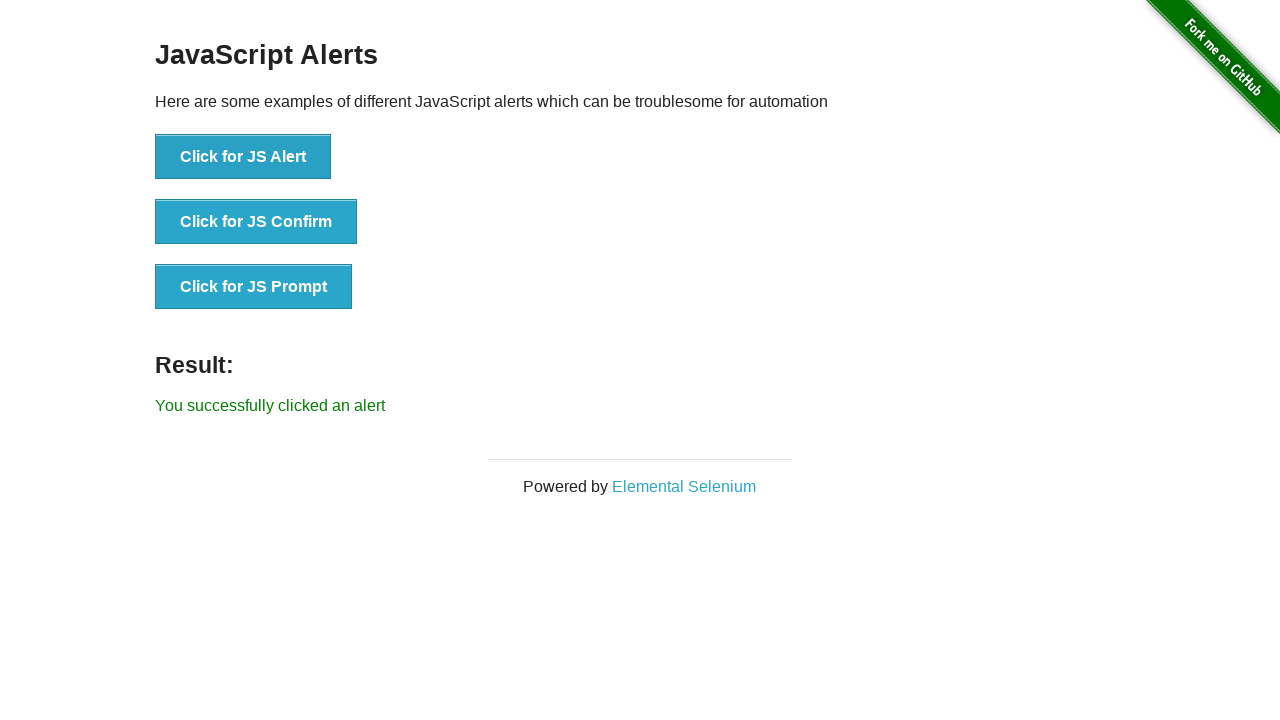

Set up dialog handler to accept alerts
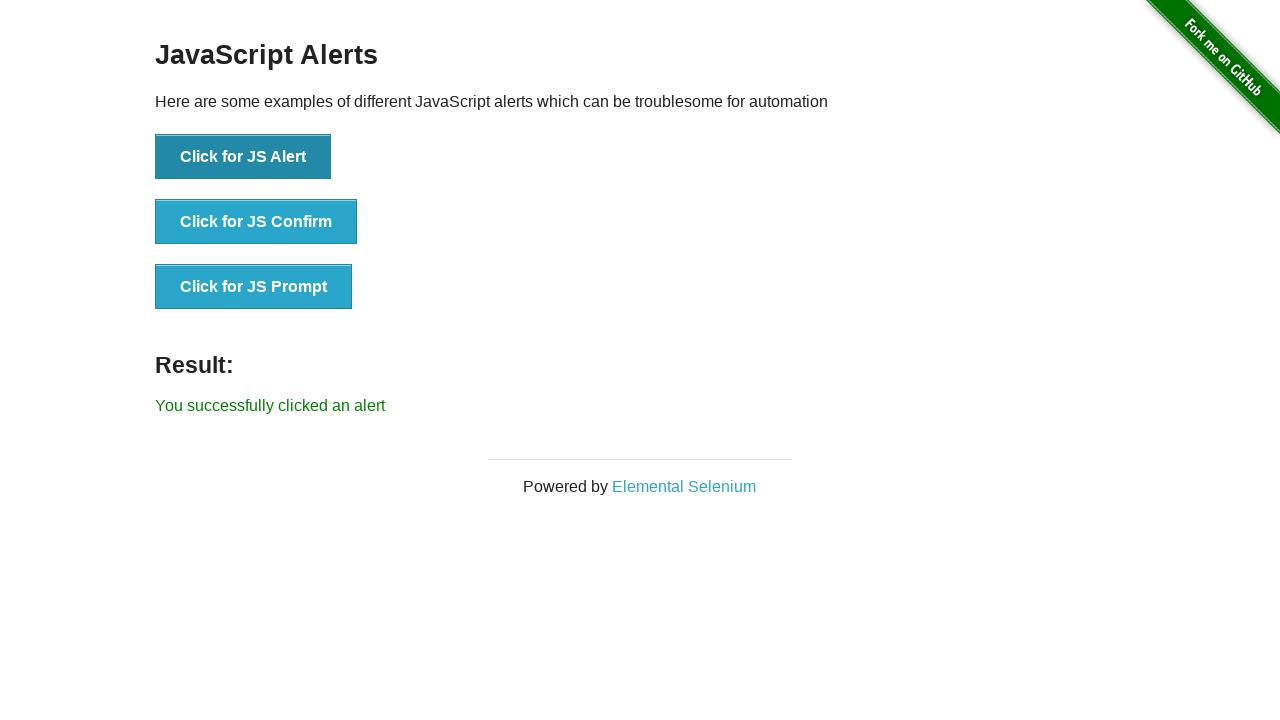

Clicked button again to trigger alert with handler in place at (243, 157) on xpath=//button[text()='Click for JS Alert']
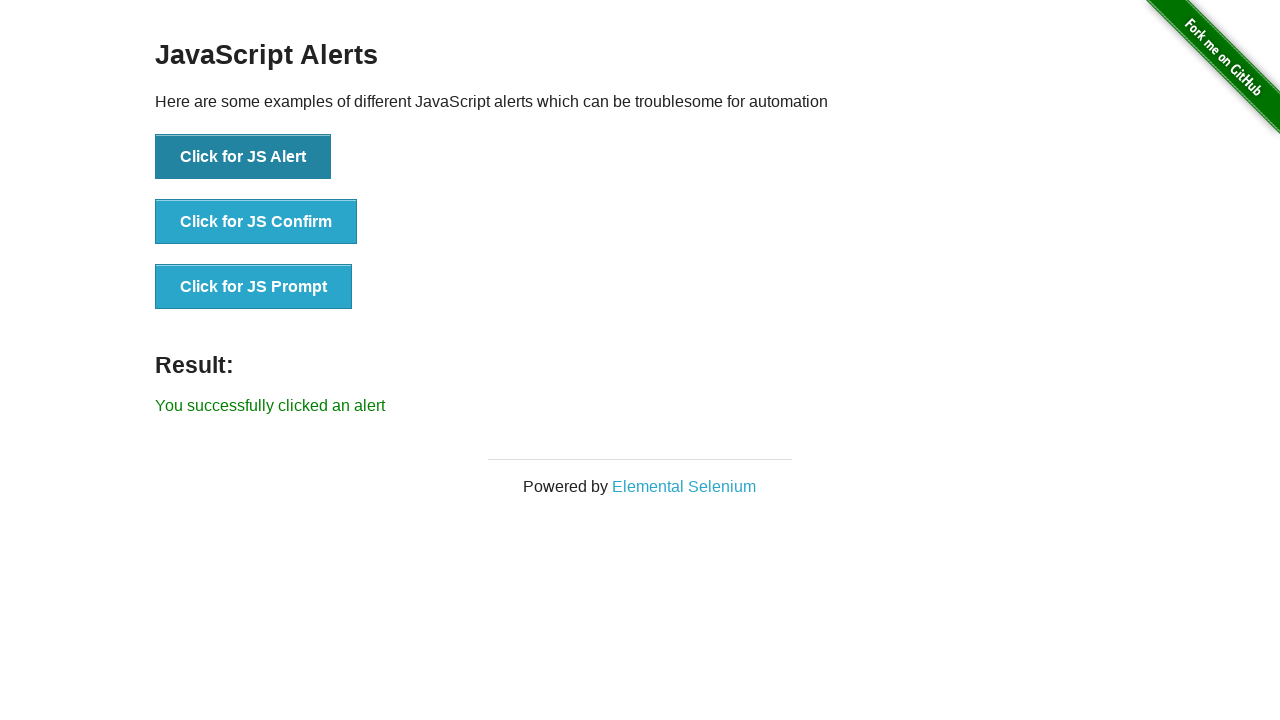

Alert accepted and dialog handled
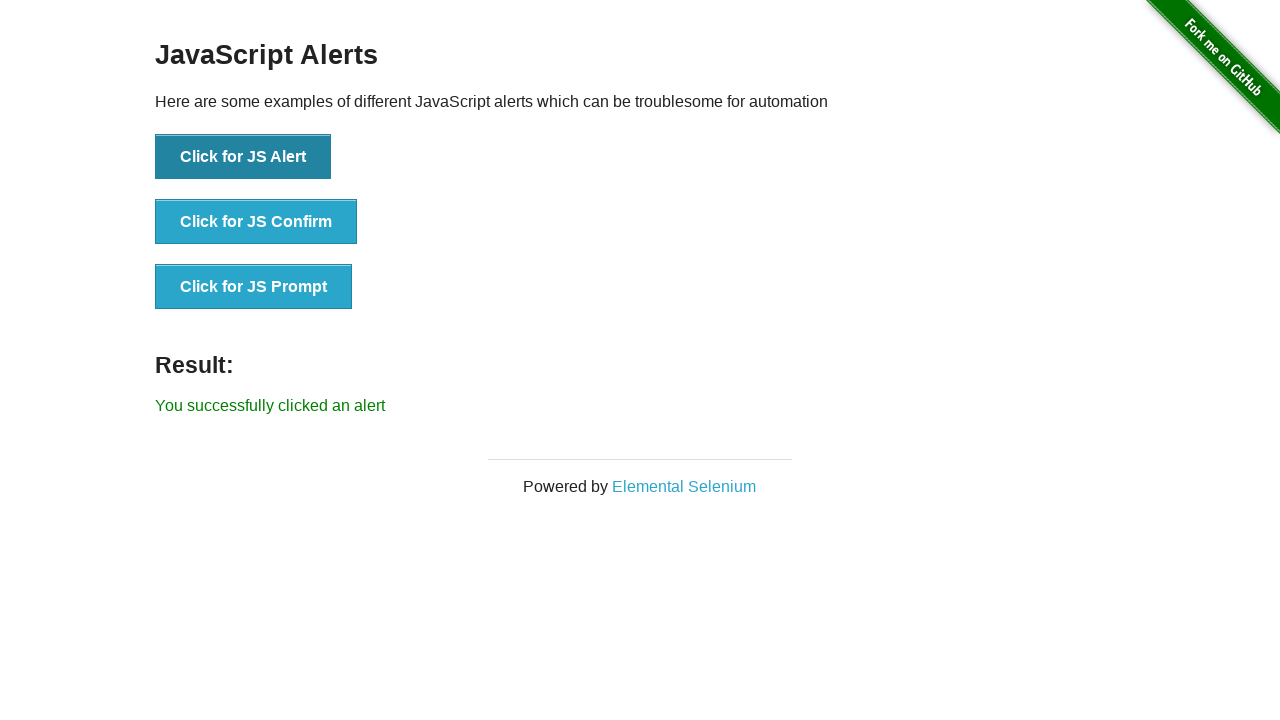

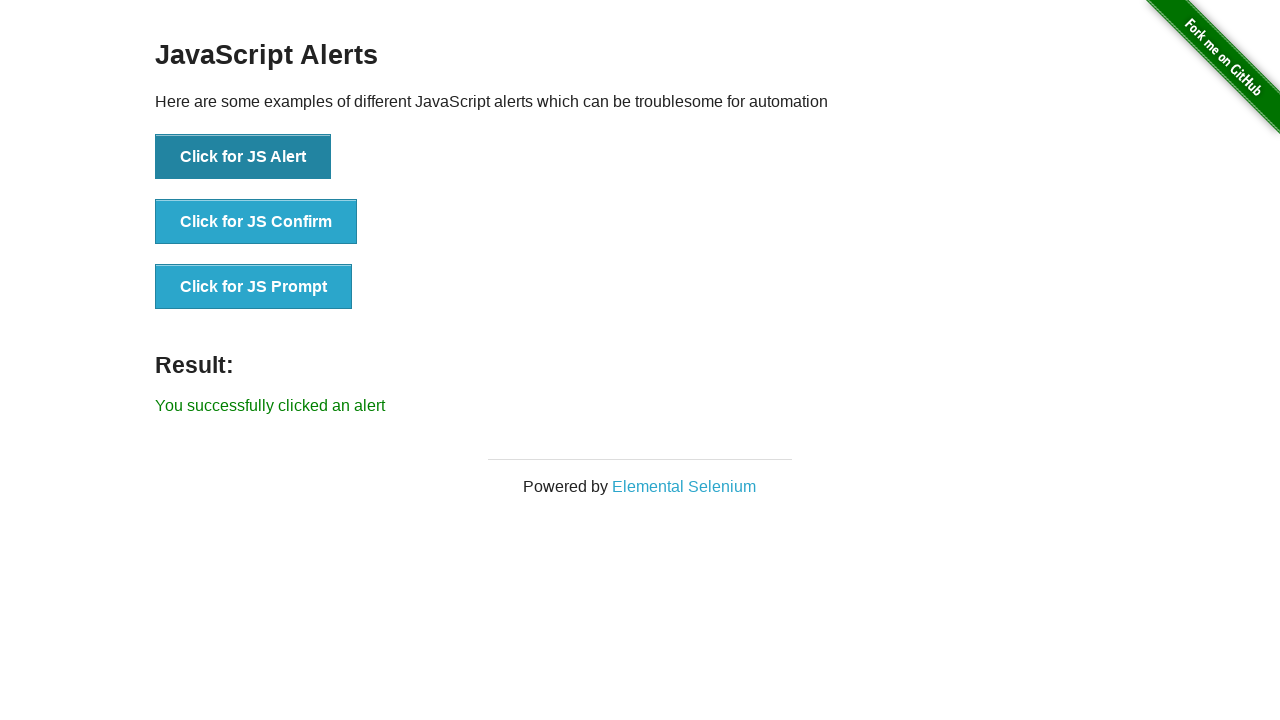